Tests handling of child windows by clicking a link that opens a new page, extracting text from the new page, then returning to fill a field on the original page

Starting URL: https://rahulshettyacademy.com/loginpagePractise/

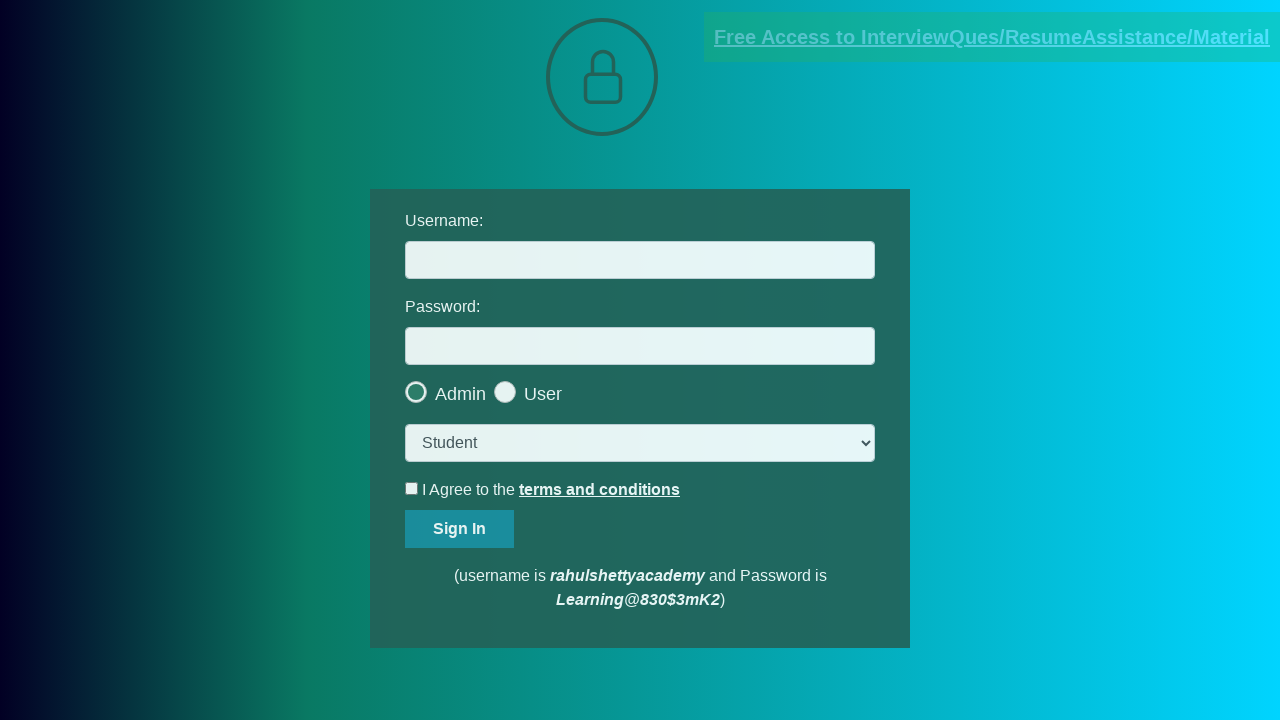

Located the documents link
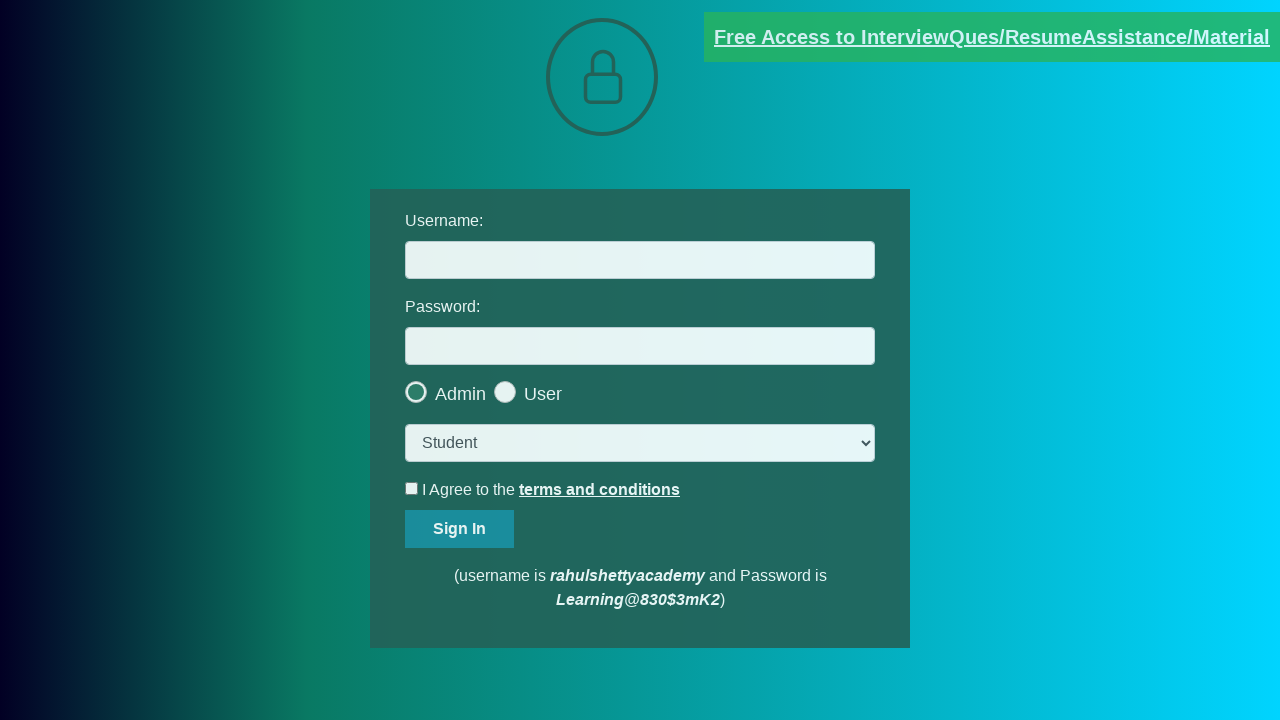

Clicked documents link and child window opened at (992, 37) on [href*='documents-request']
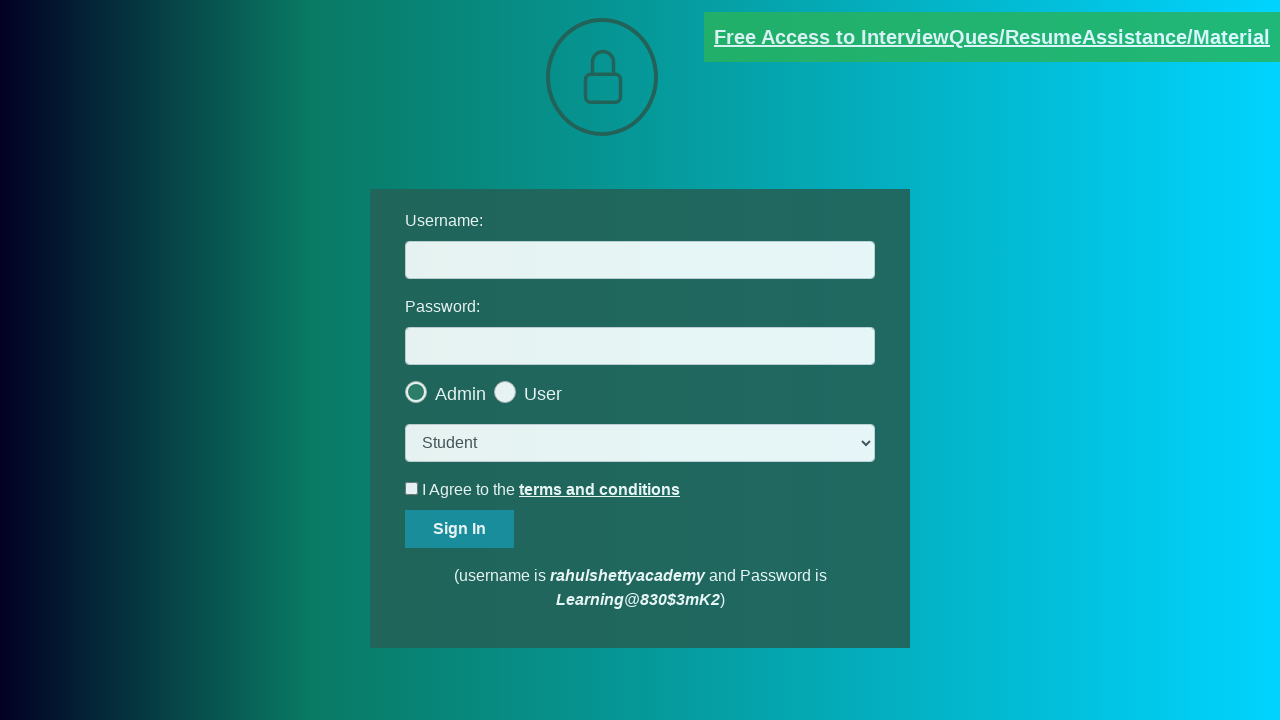

Retrieved reference to child window
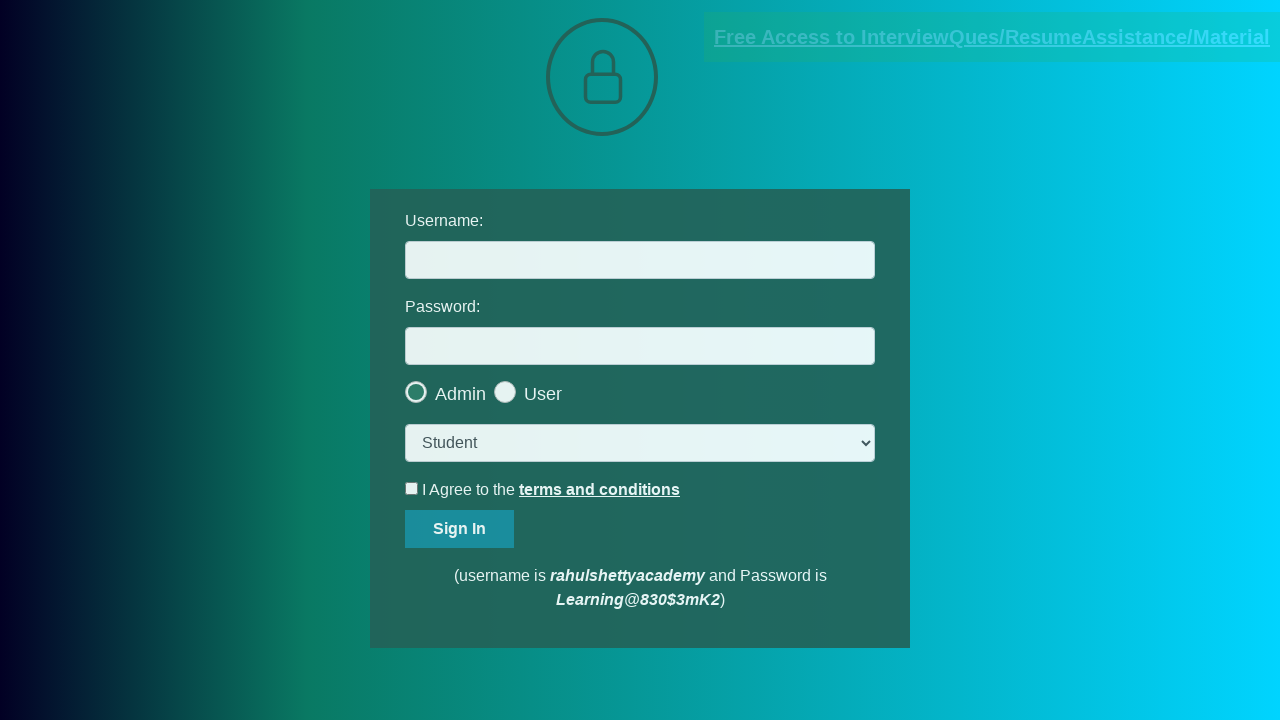

Child window fully loaded
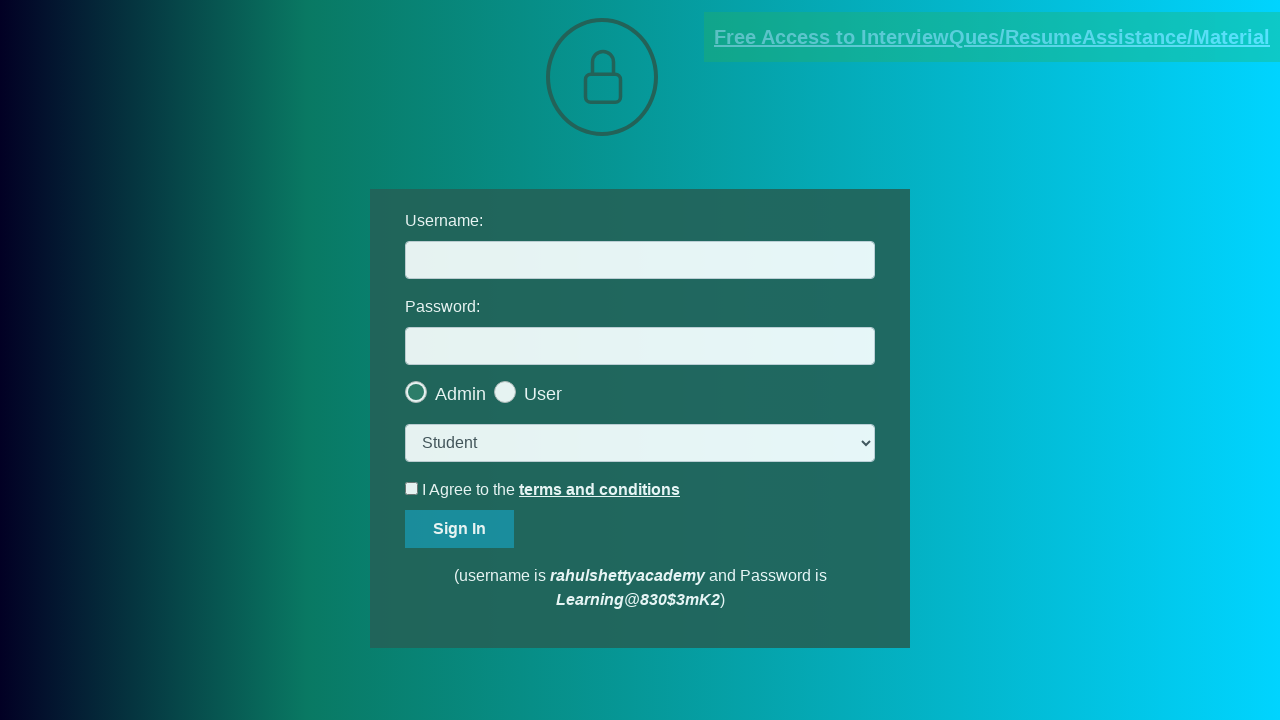

Extracted text from child window element with class 'im-para red'
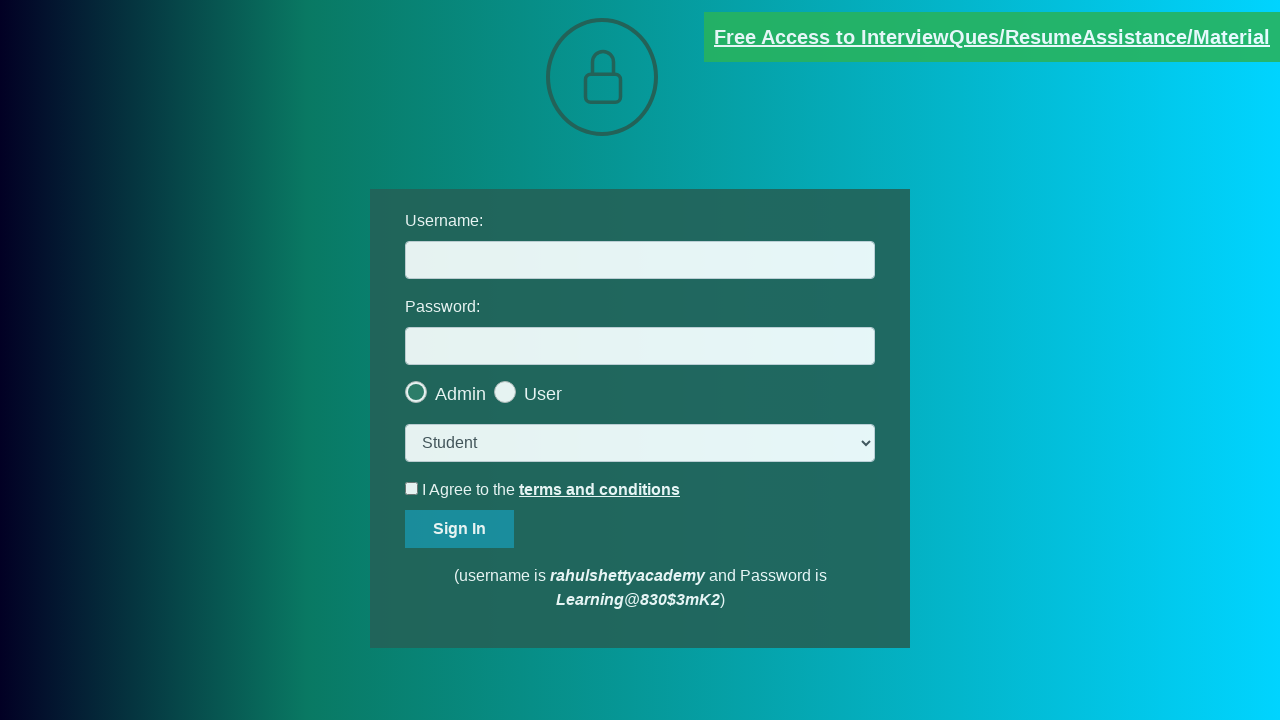

Parsed domain from extracted text: rahulshettyacademy.com
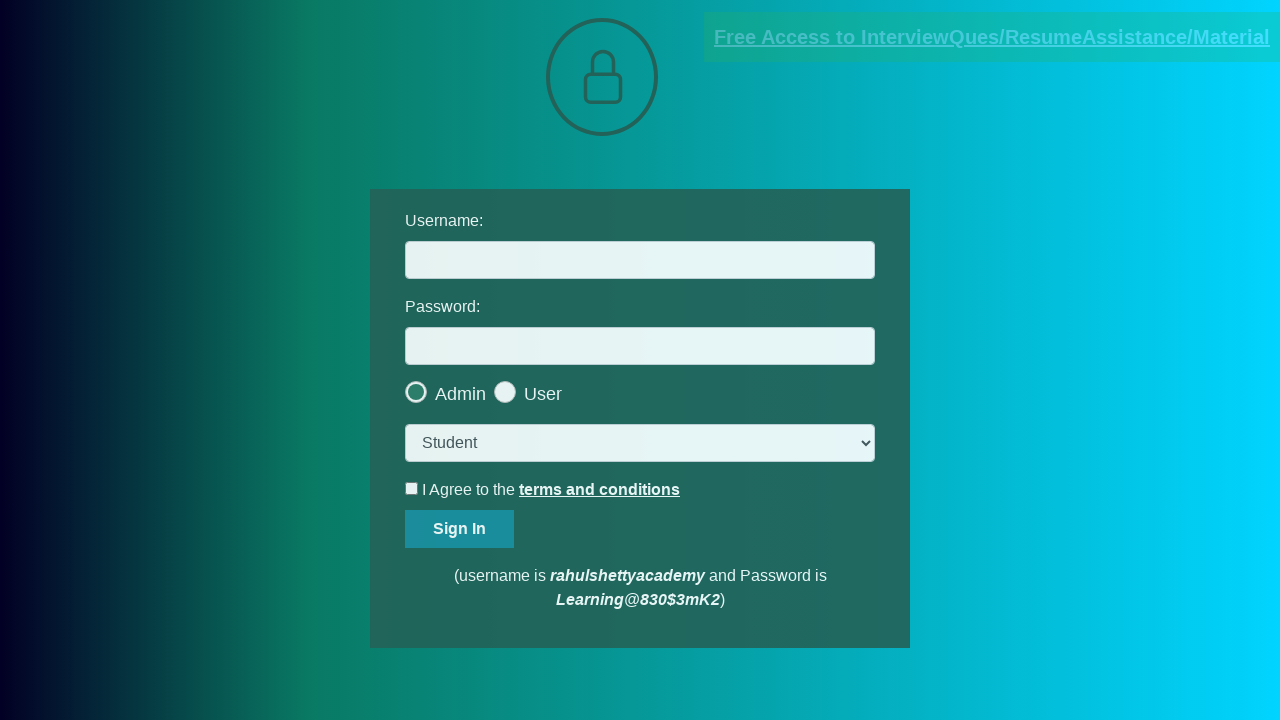

Brought original page to front
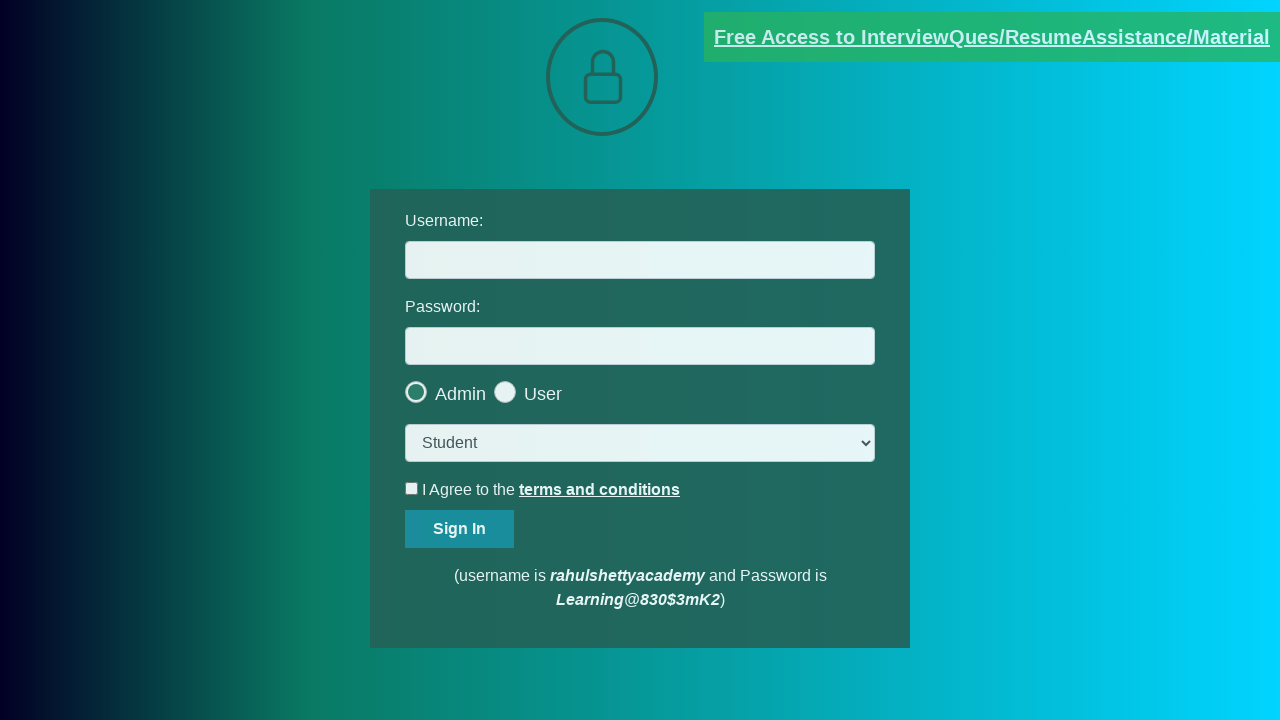

Filled username field with extracted domain: rahulshettyacademy.com on input[name='username']
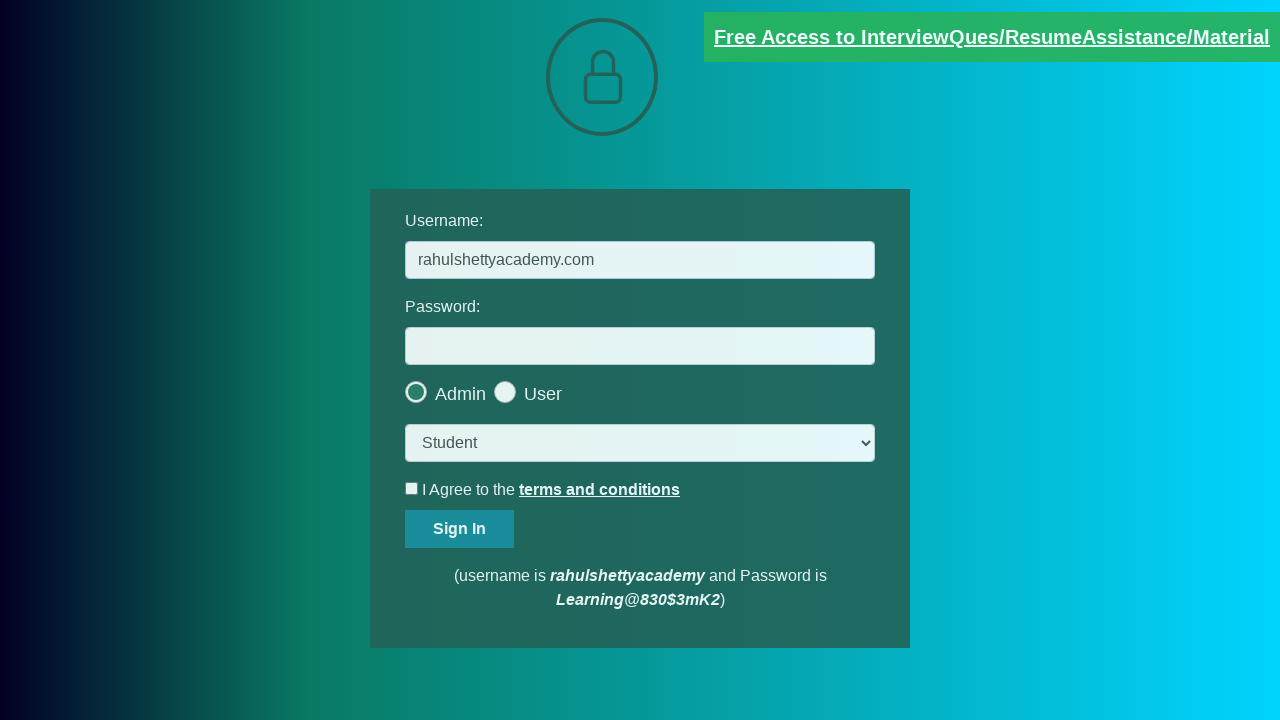

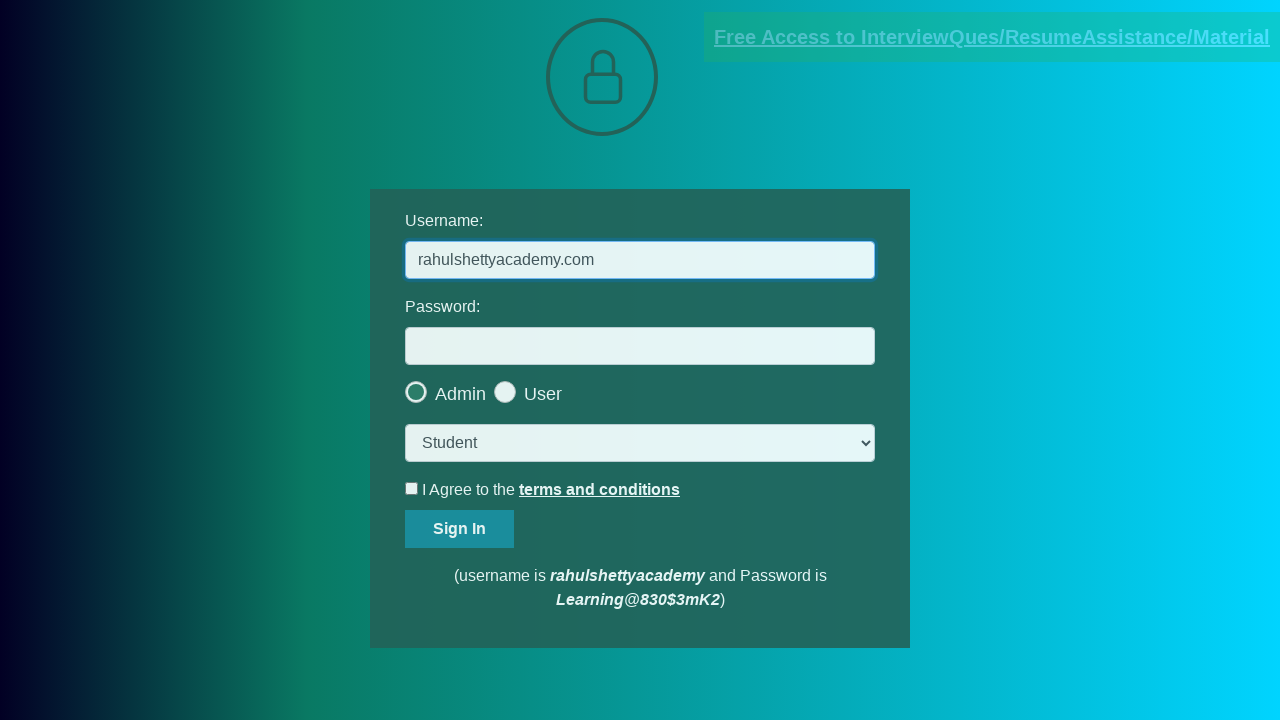